Tests JavaScript alert handling by clicking a button that triggers an alert and accepting it

Starting URL: http://the-internet.herokuapp.com/javascript_alerts

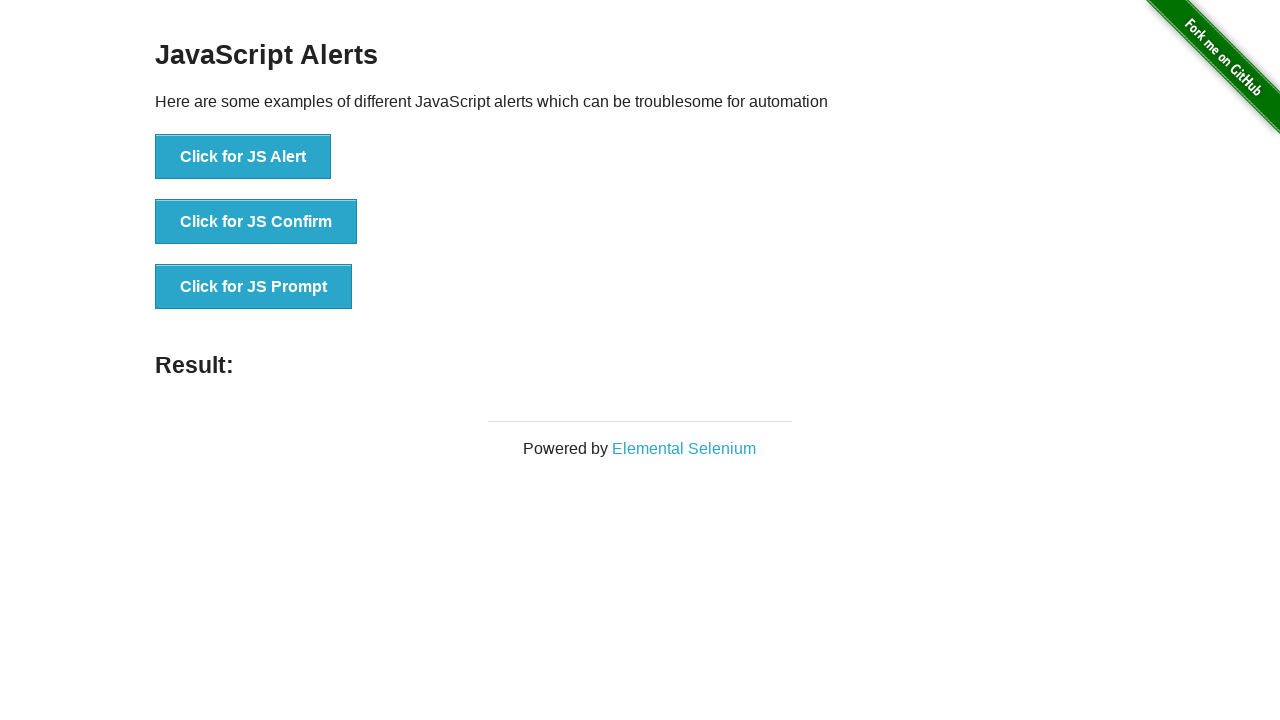

Set up dialog handler to capture and accept JavaScript alerts
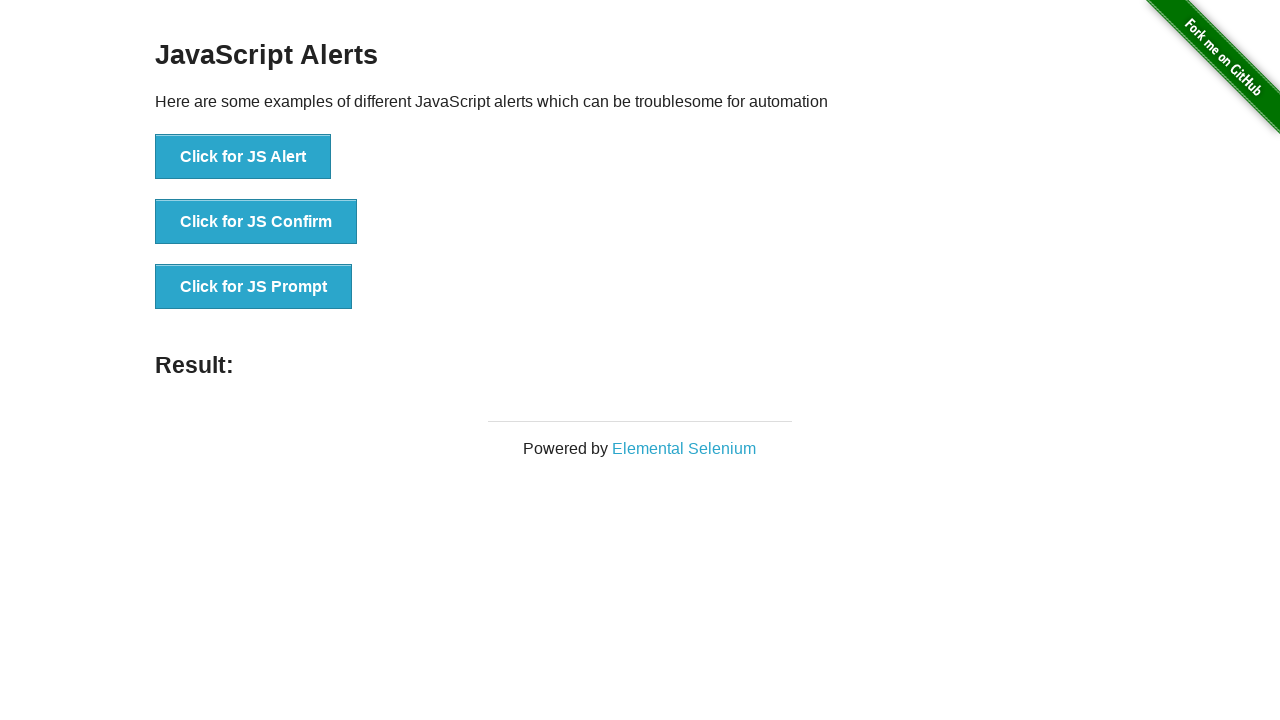

Clicked button to trigger JavaScript alert at (243, 157) on button:has-text('Click for JS Alert')
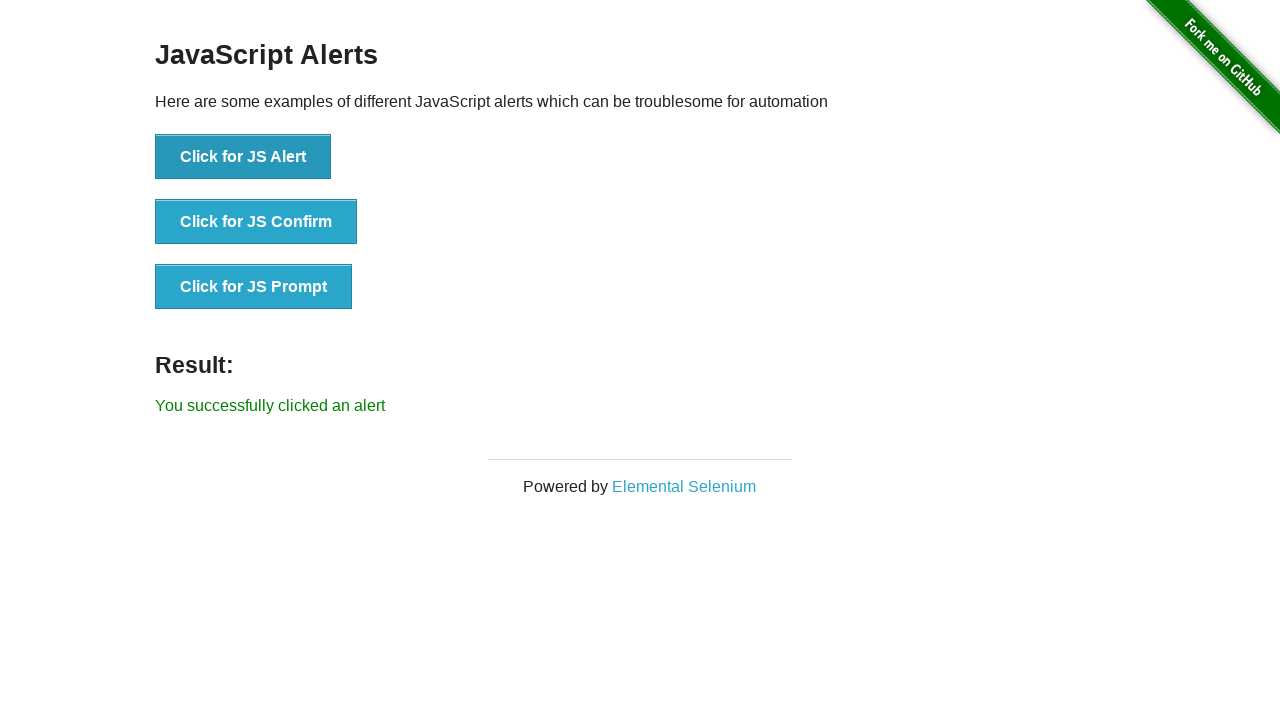

Waited for alert dialog to be handled
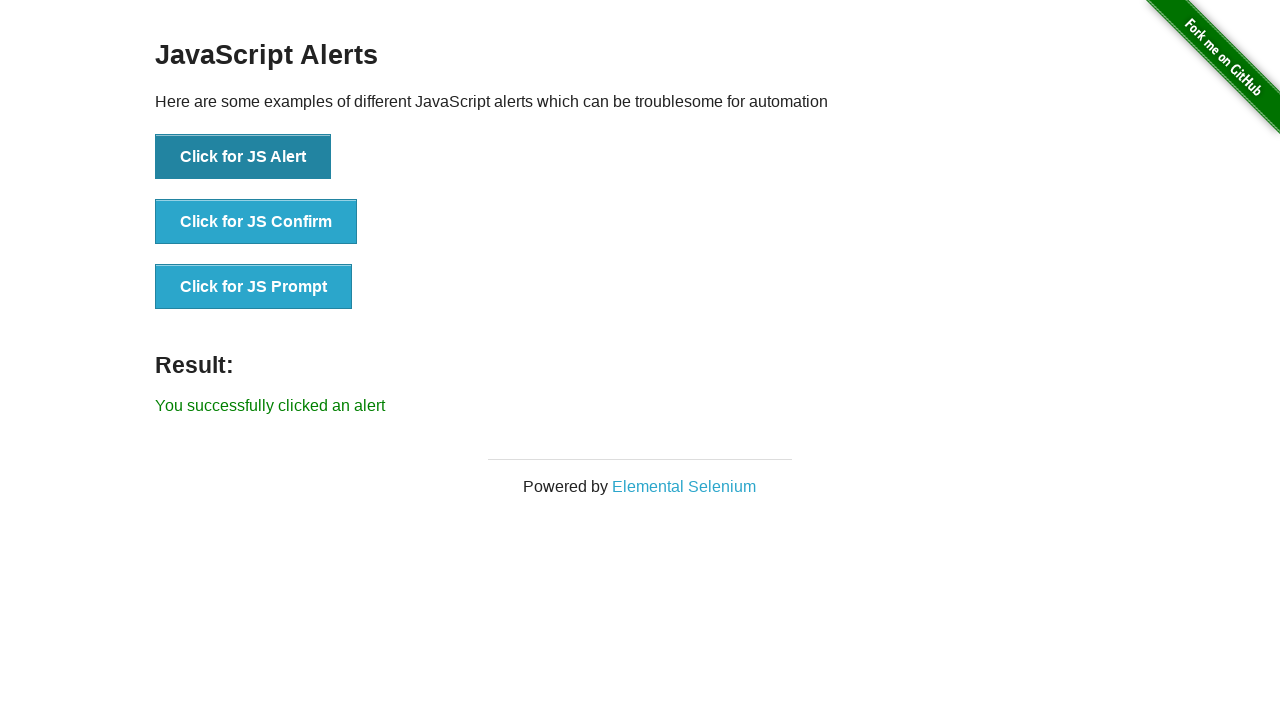

Captured and printed alert message: 'I am a JS Alert'
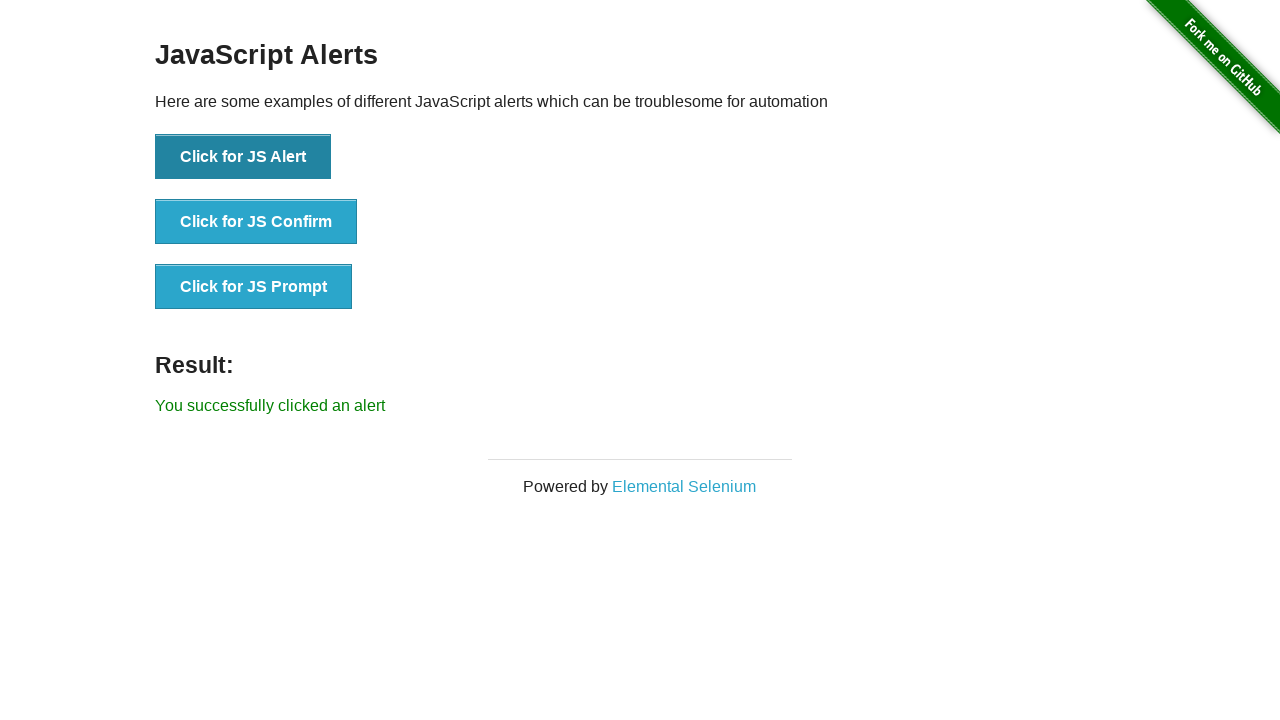

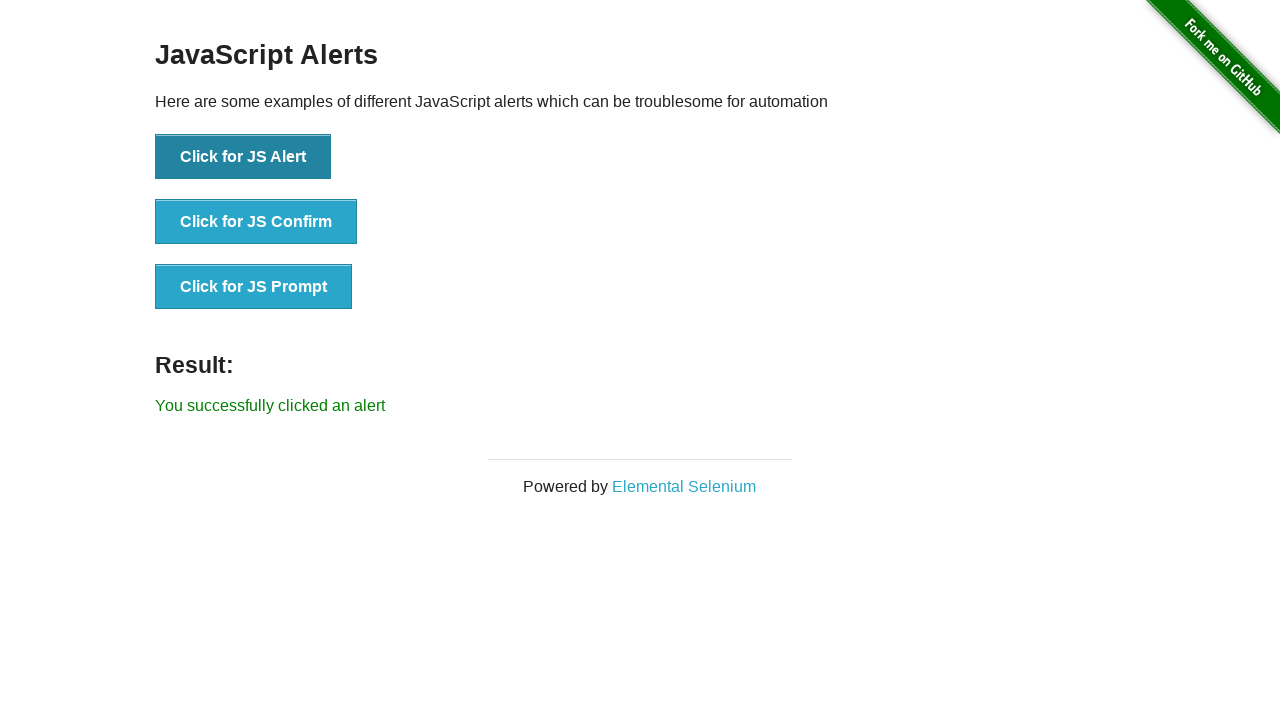